Tests JavaScript alert functionality by clicking on alert button, verifying alert text, and accepting the alert

Starting URL: https://testotomasyonu.com/javascriptAlert

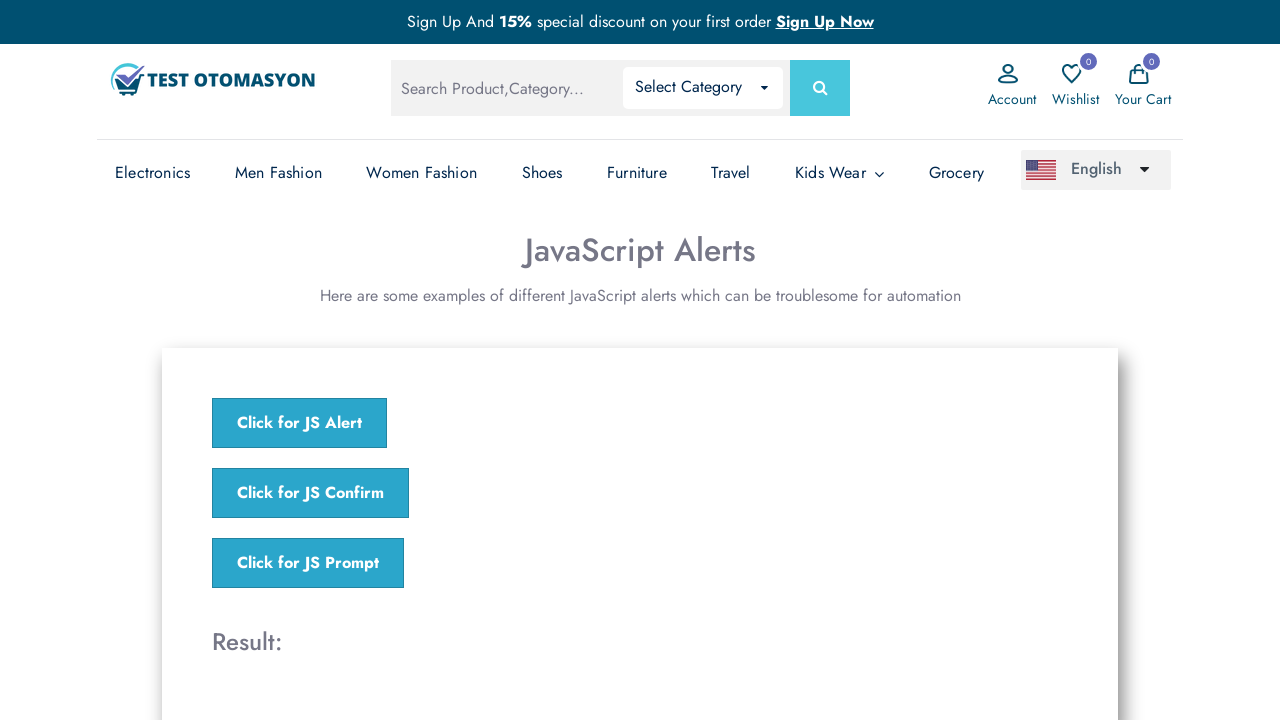

Clicked on 'Click for JS Alert' button at (300, 423) on text='Click for JS Alert'
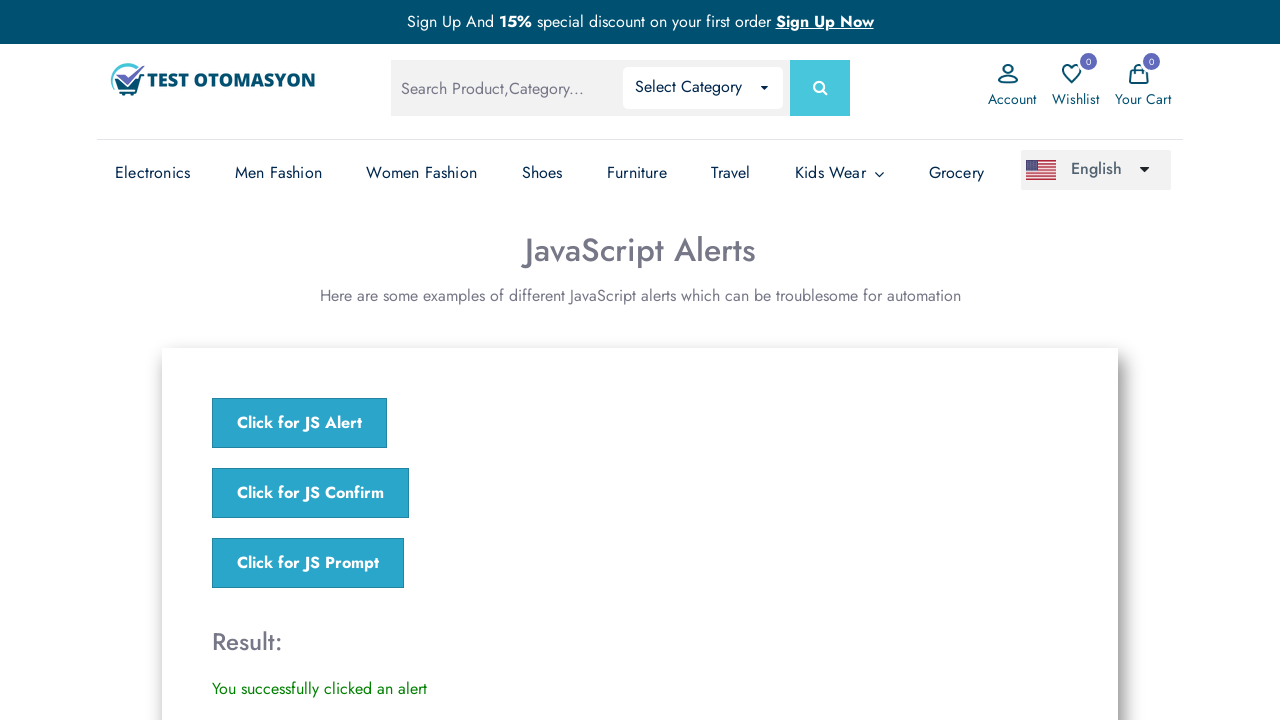

Set up dialog handler to accept alerts
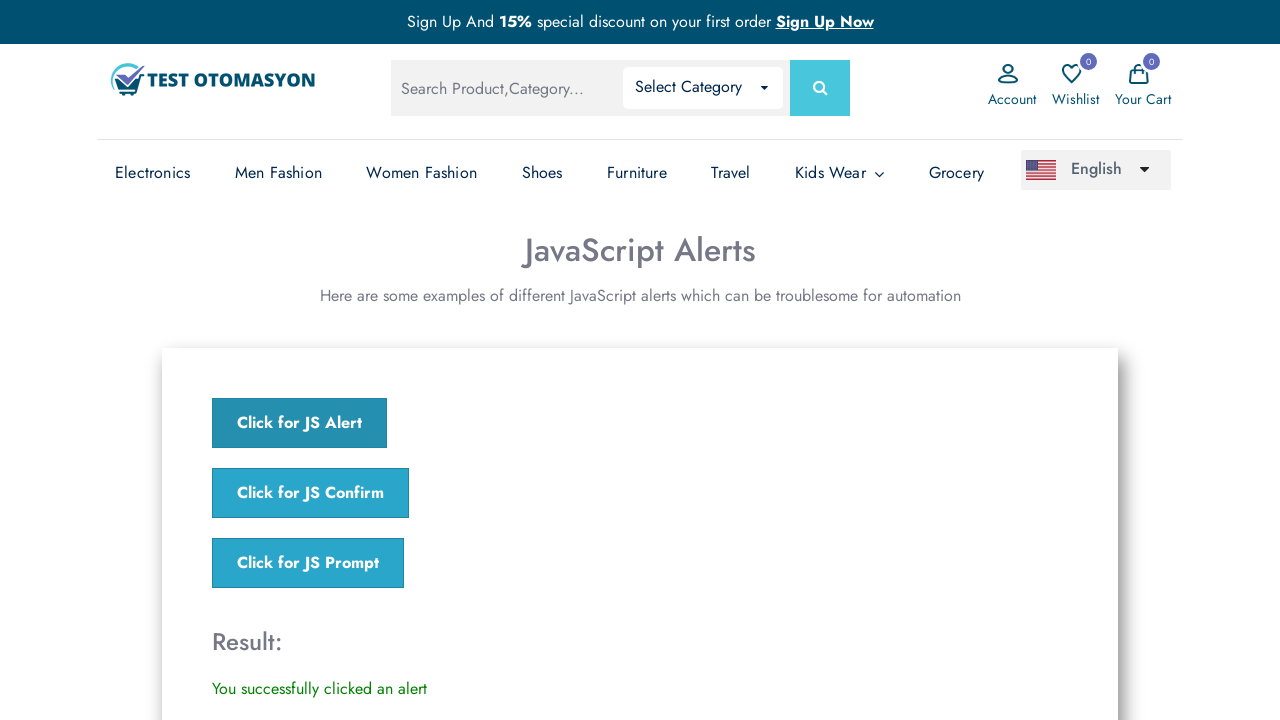

Waited 500ms for alert to be handled
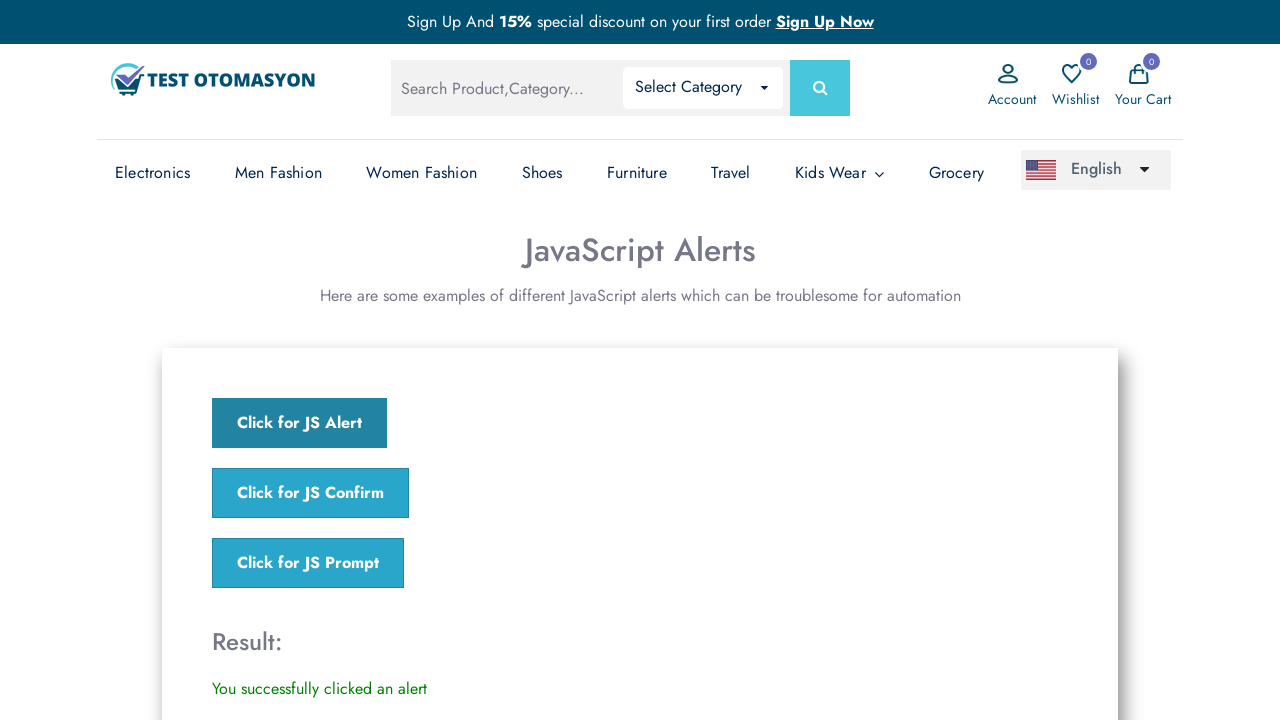

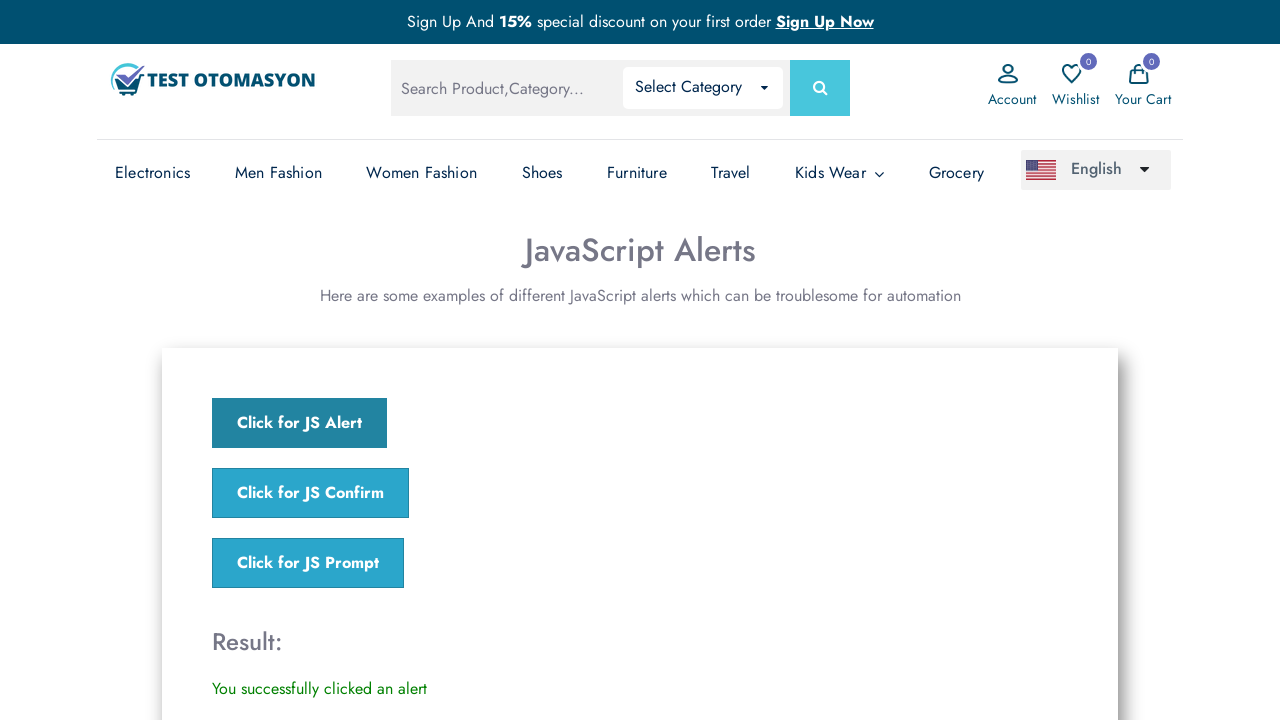